Tests keyboard input functionality by clicking on a name field, entering a name, and clicking a button to submit

Starting URL: https://formy-project.herokuapp.com/keypress

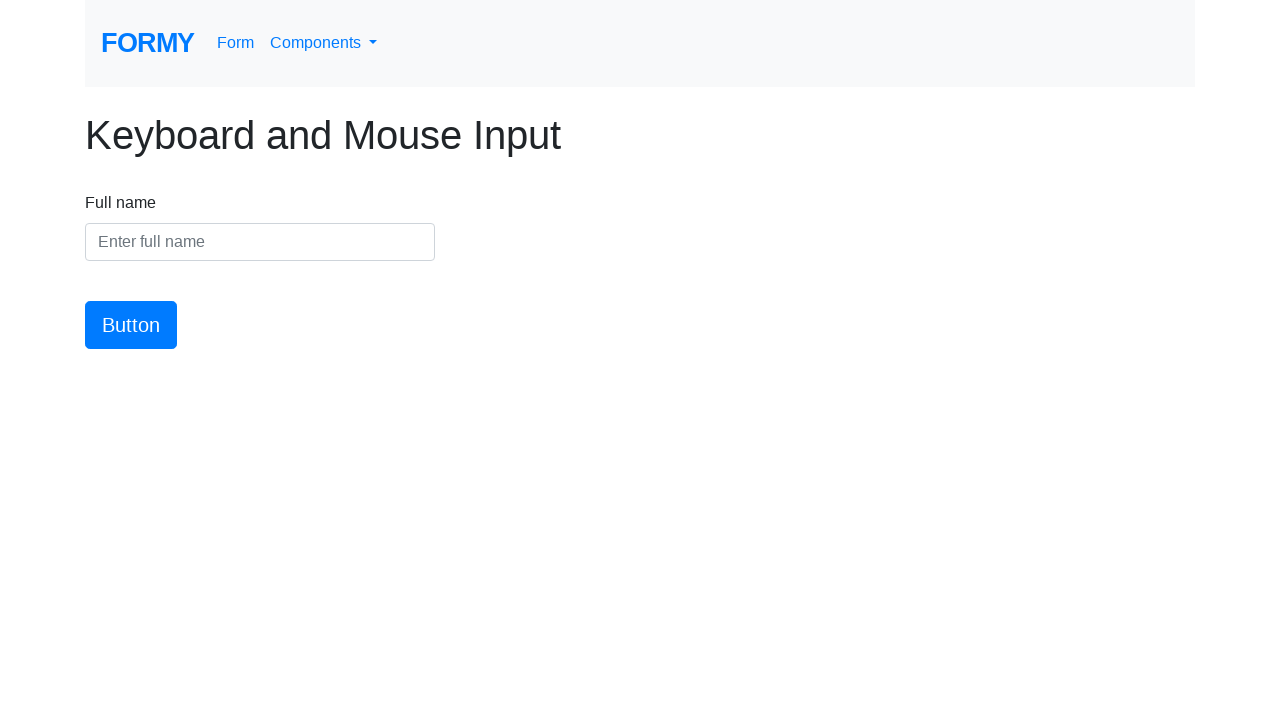

Clicked on the name input field at (260, 242) on #name
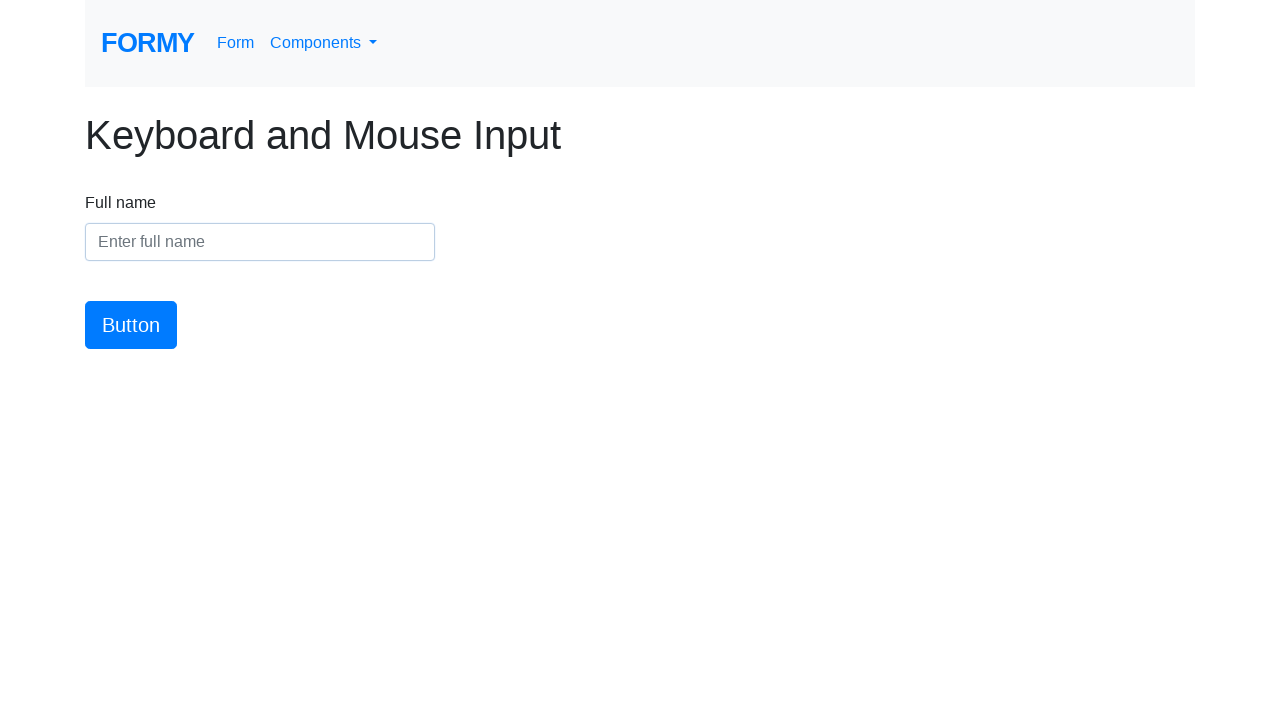

Entered 'Maria Rodriguez' in the name field on #name
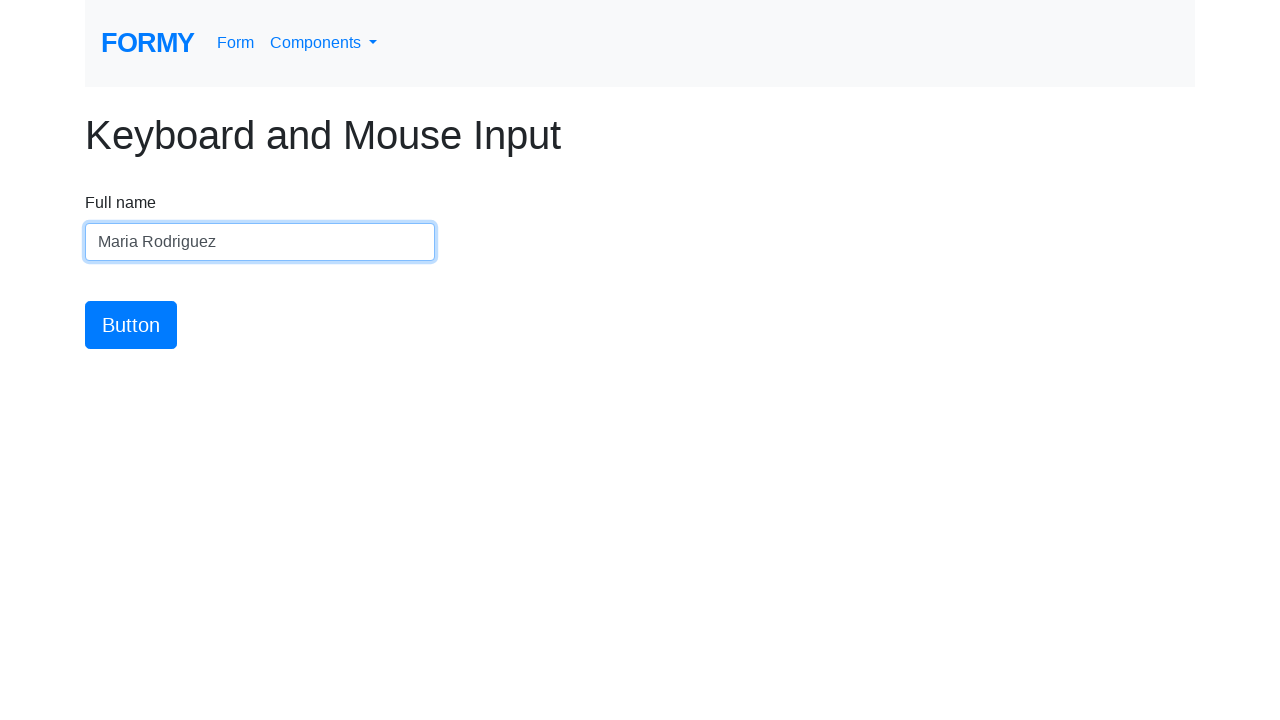

Clicked the submit button at (131, 325) on #button
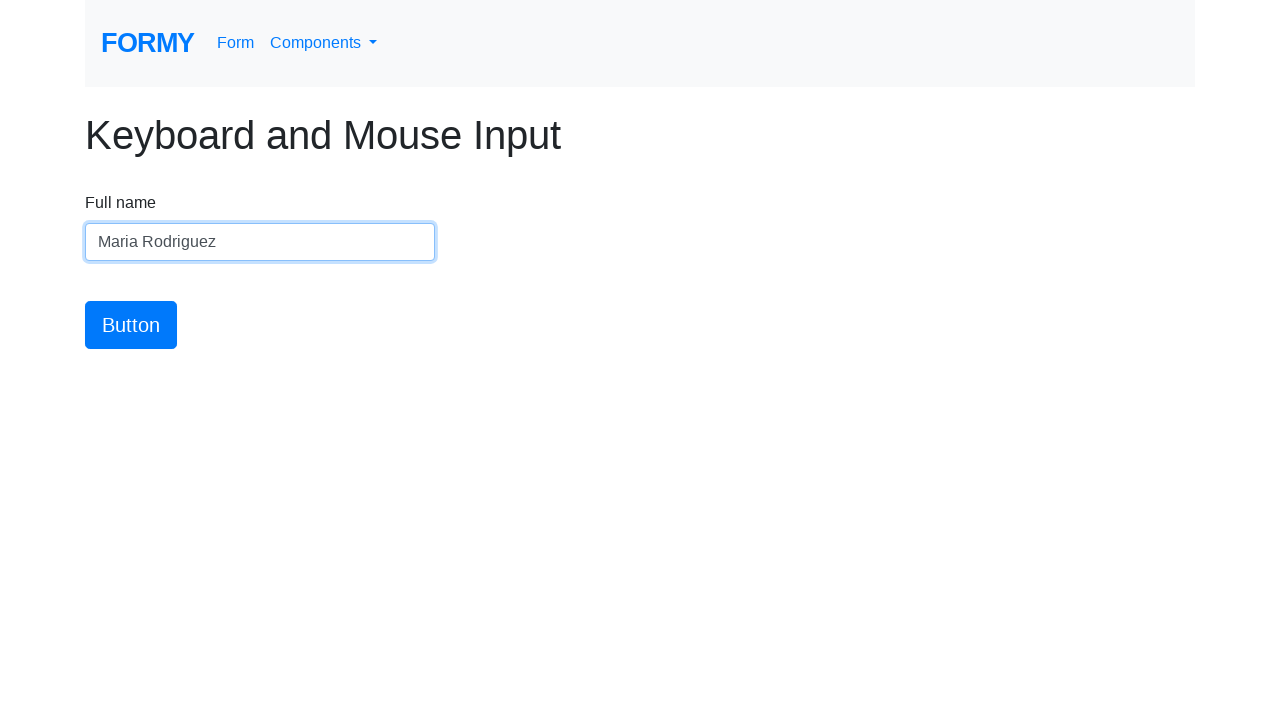

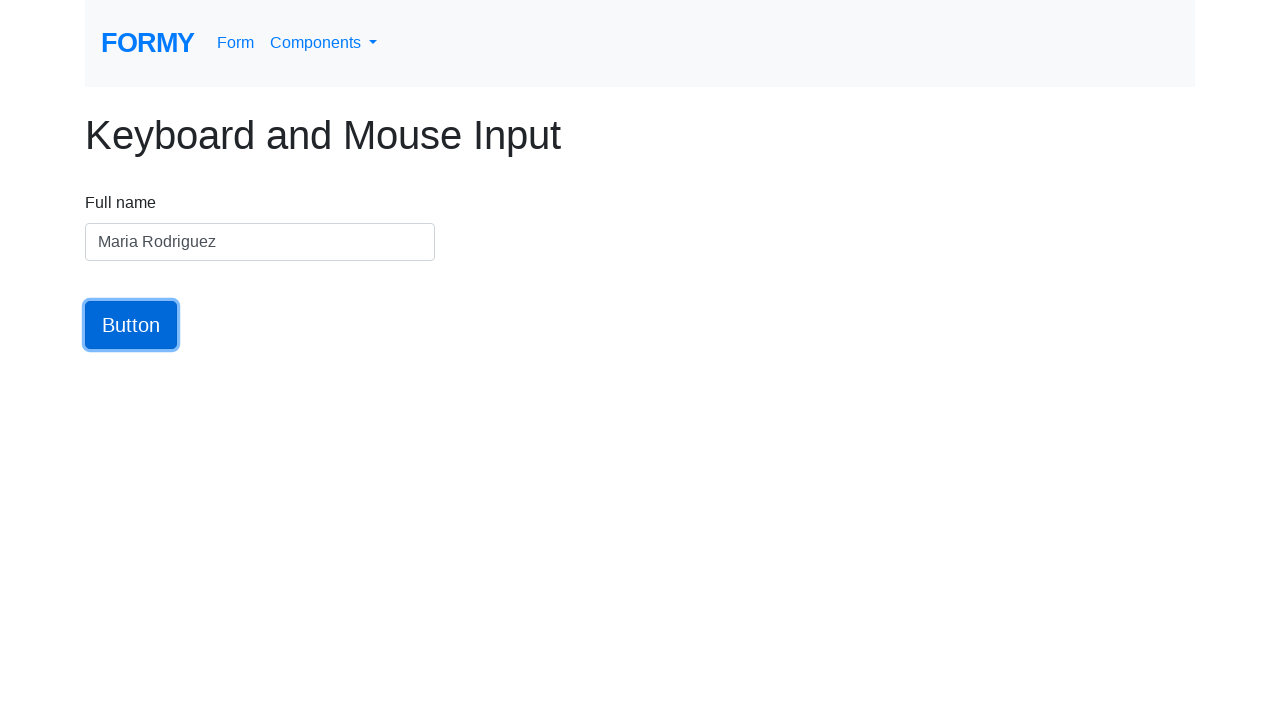